Navigates to the Shanghai Stock Exchange ETF volume page, selects a specific date using the date picker, confirms the selection, and navigates through paginated table results.

Starting URL: https://www.sse.com.cn/market/funddata/volumn/etfvolumn/

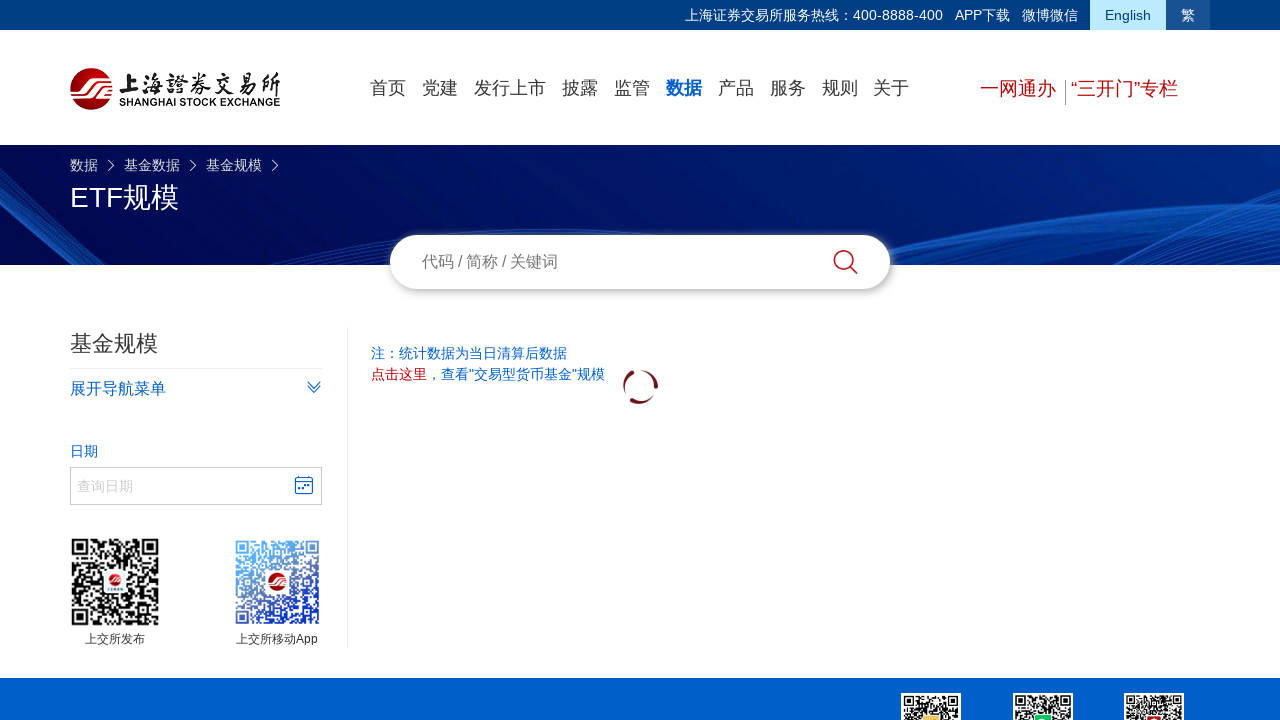

Waited for search input field to load
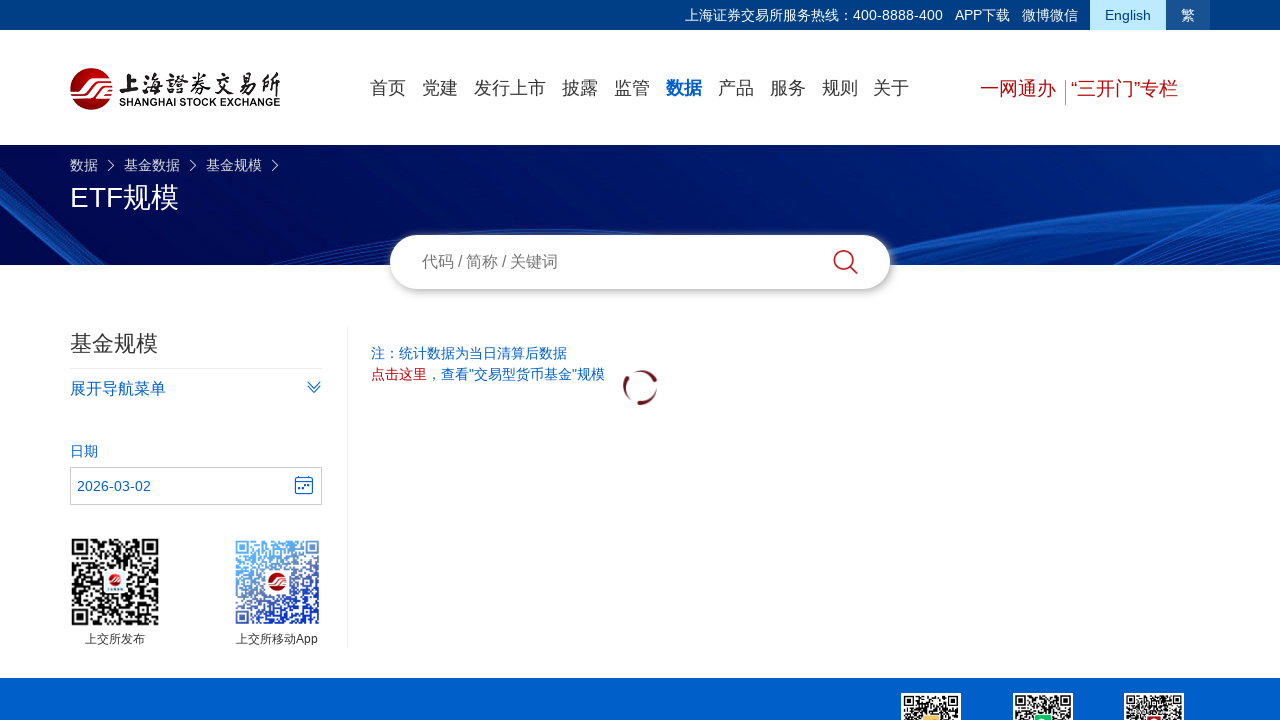

Set date input value to 2024-11-15
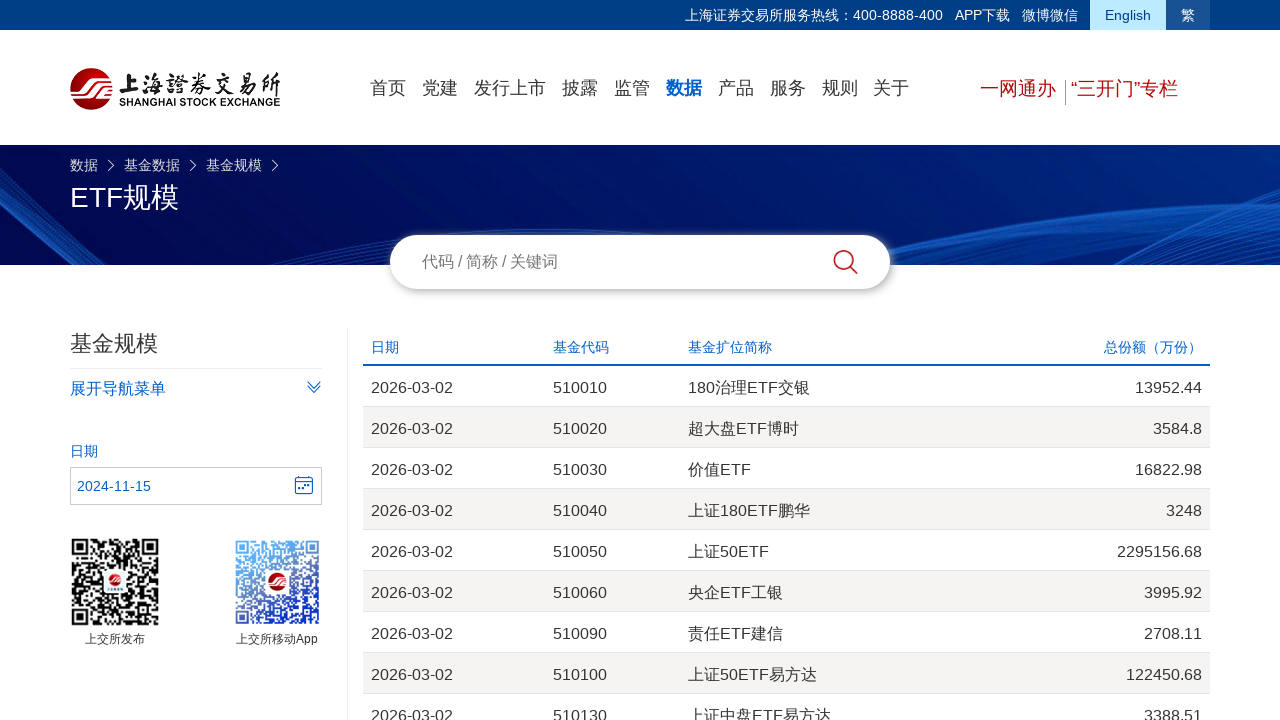

Clicked date input field to open date picker at (183, 486) on .sse_searchInput input
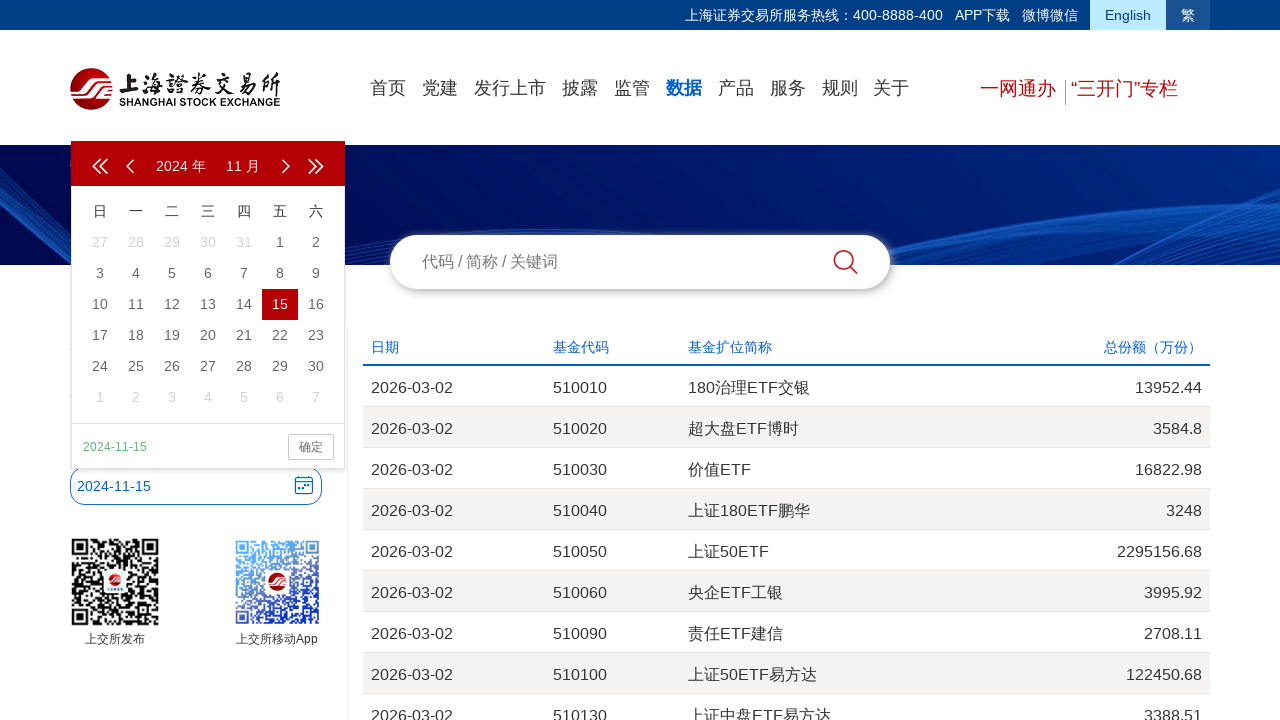

Waited for date picker to appear
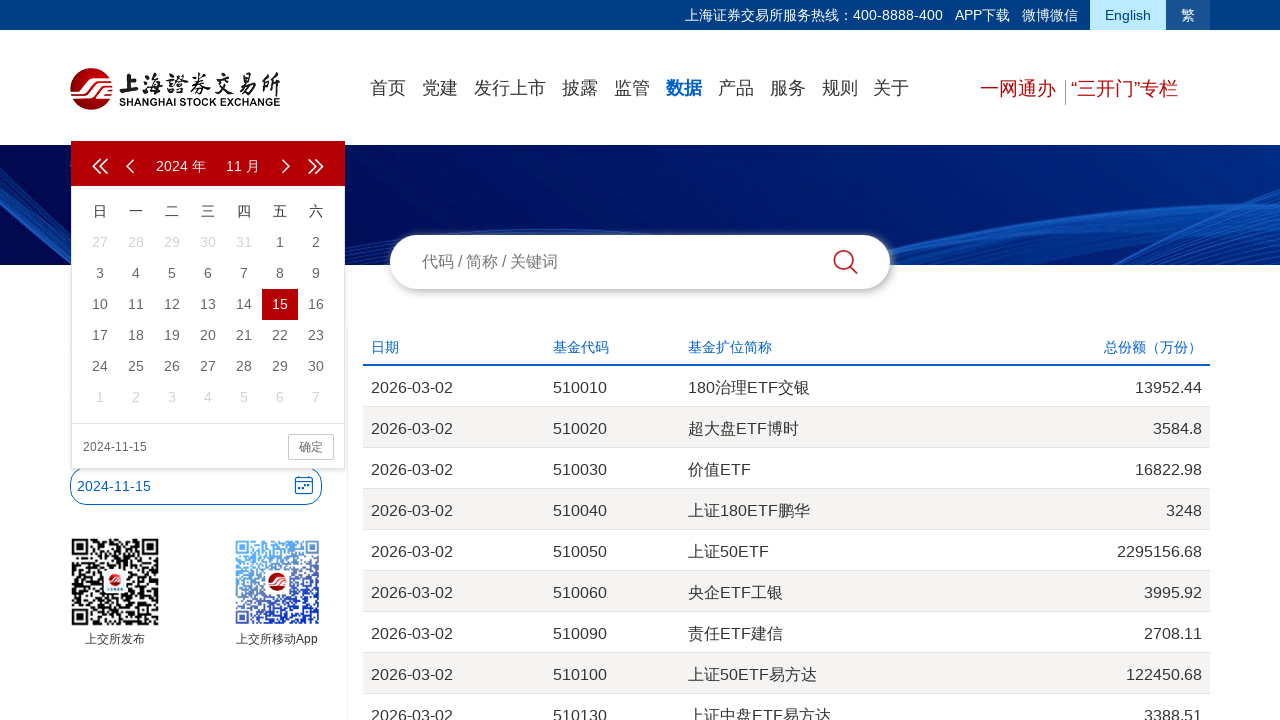

Clicked confirm button to select date 2024-11-15 at (311, 447) on .laydate-btns-confirm
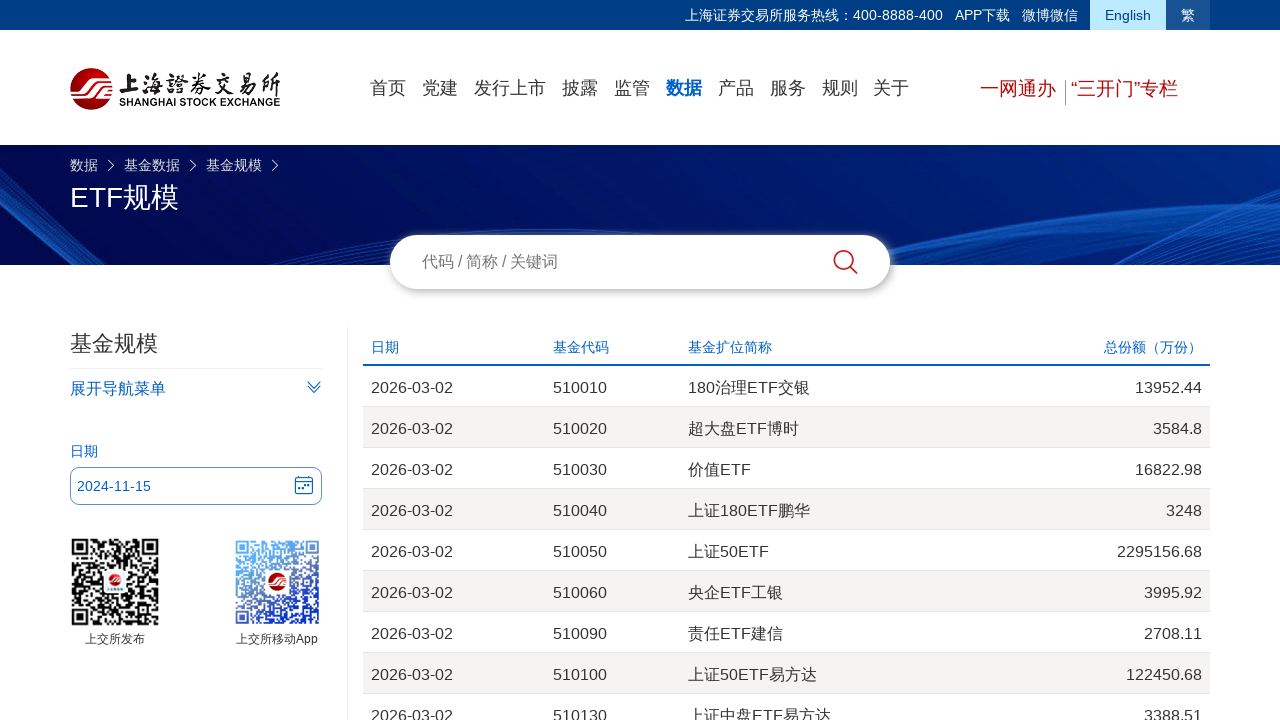

Waited for ETF volume data to load after date selection
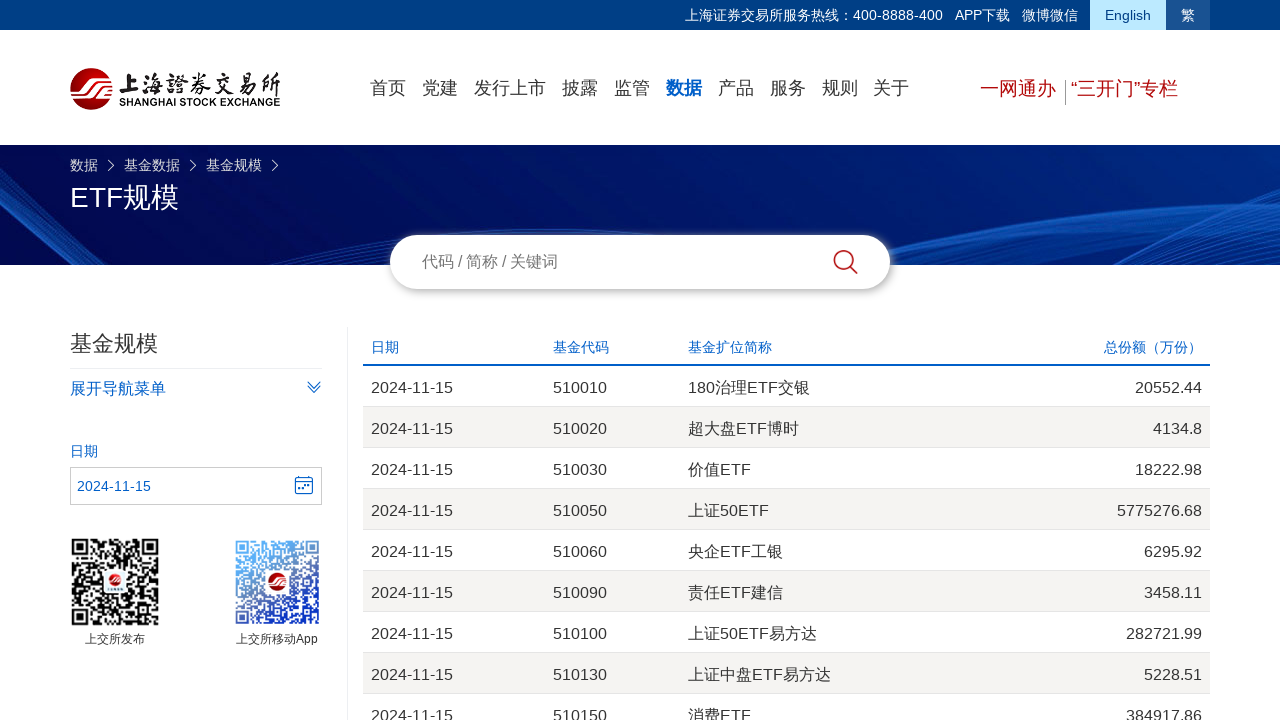

Verified table with ETF volume data is visible
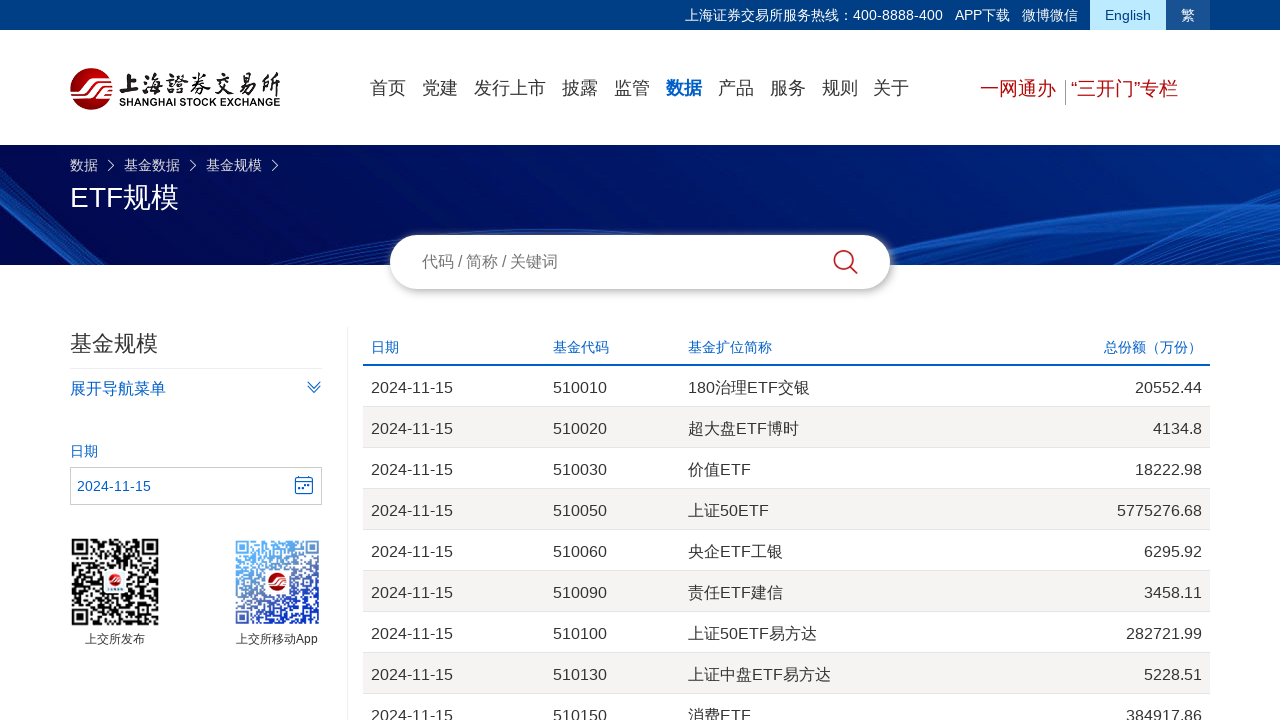

Clicked next page button to navigate to next page of results at (727, 360) on .next
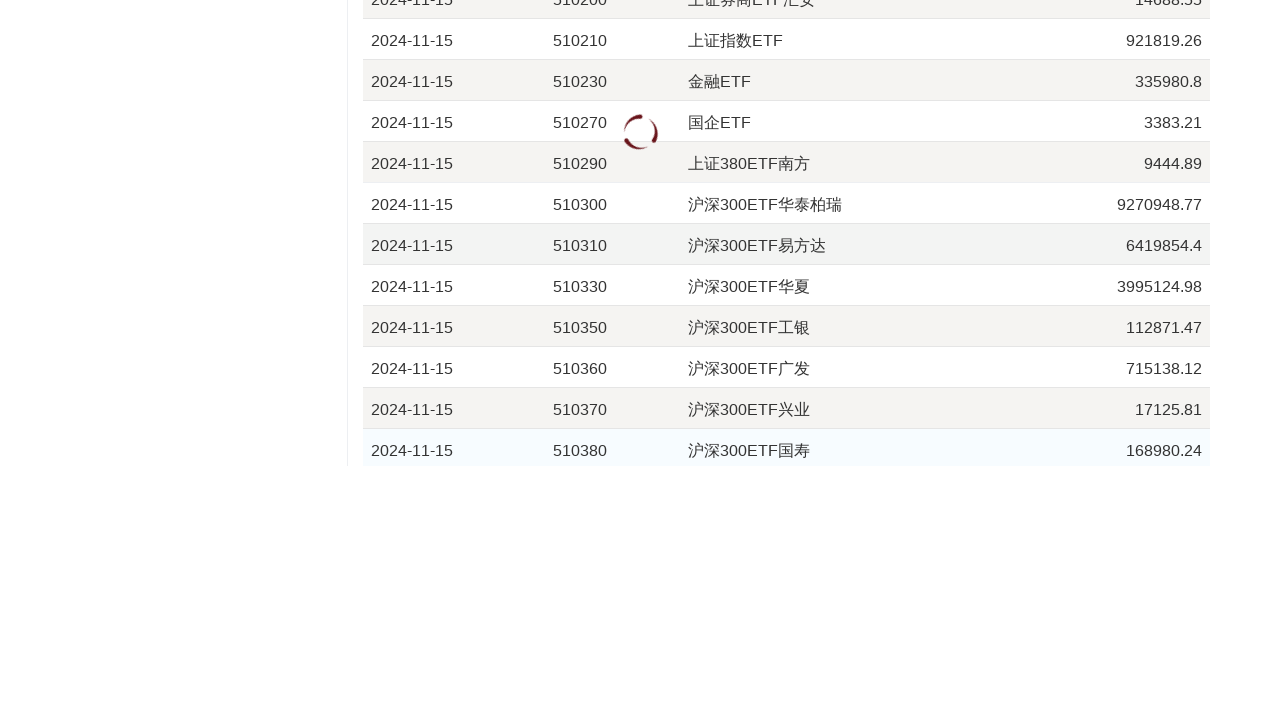

Waited for next page data to load
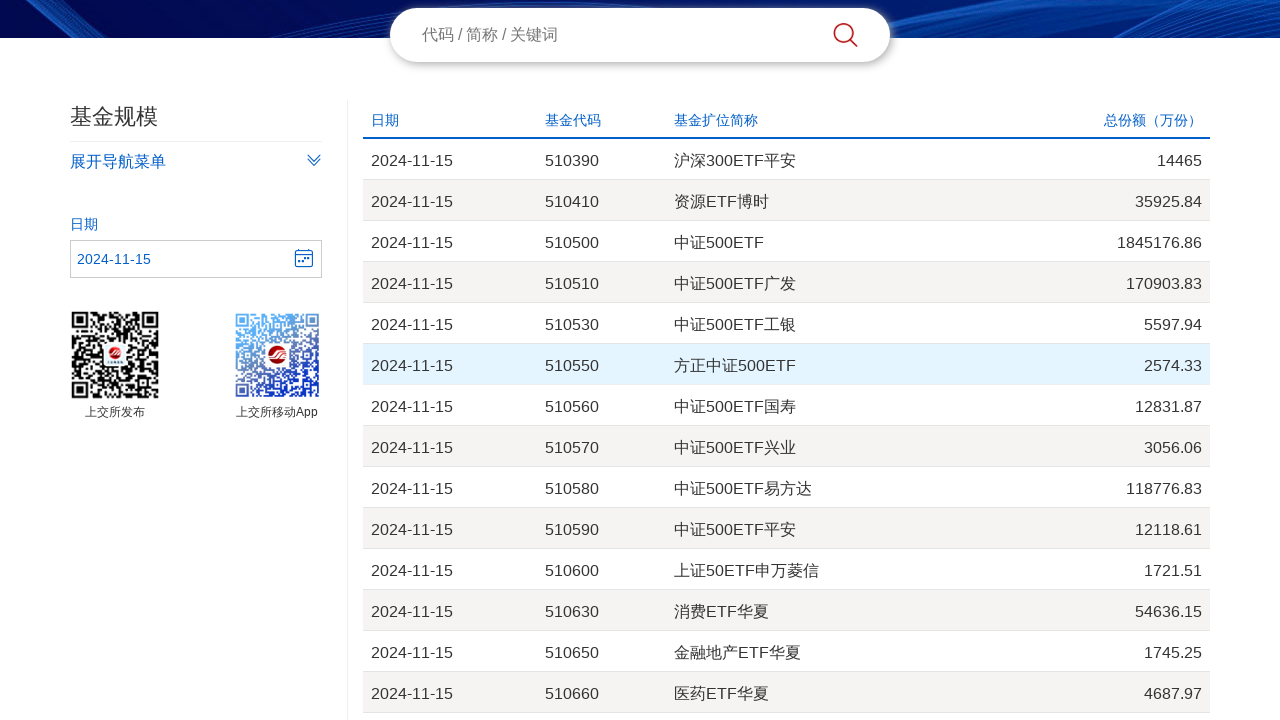

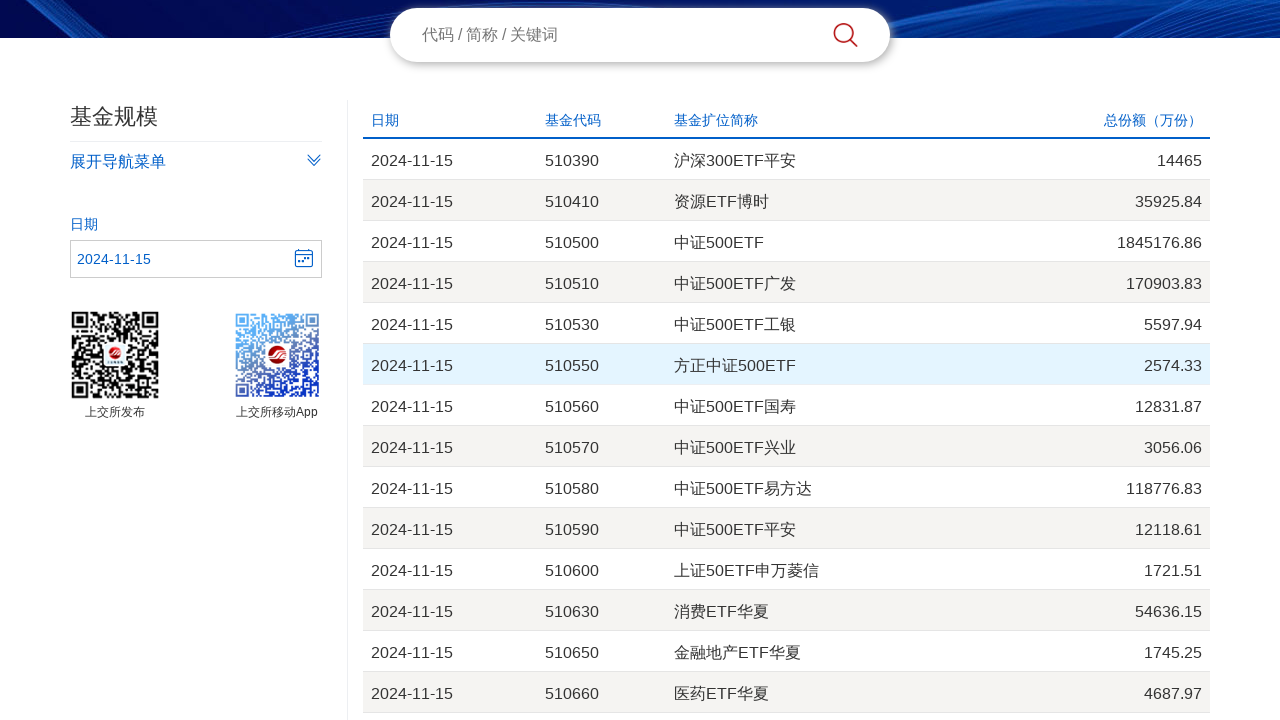